Tests simple JavaScript alert by clicking a button that triggers an alert, verifying the alert text, and dismissing it

Starting URL: http://only-testing-blog.blogspot.com/2014/01/textbox.html

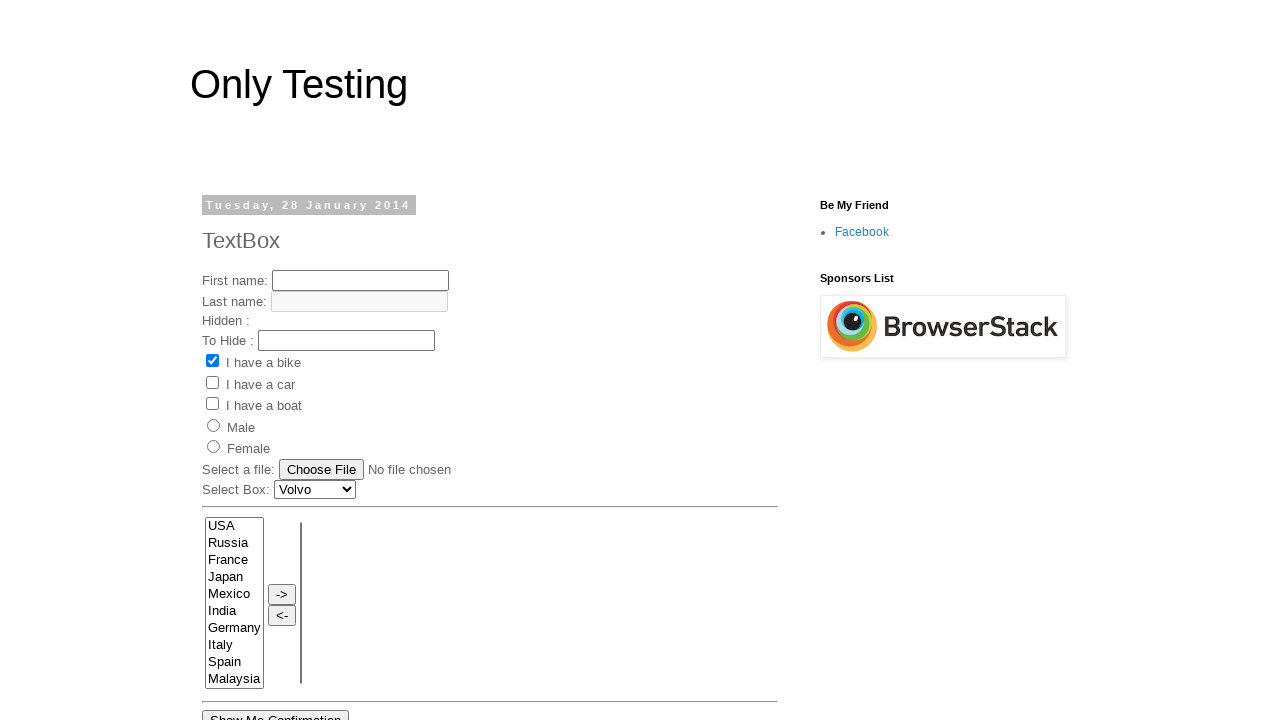

Navigated to alert testing page
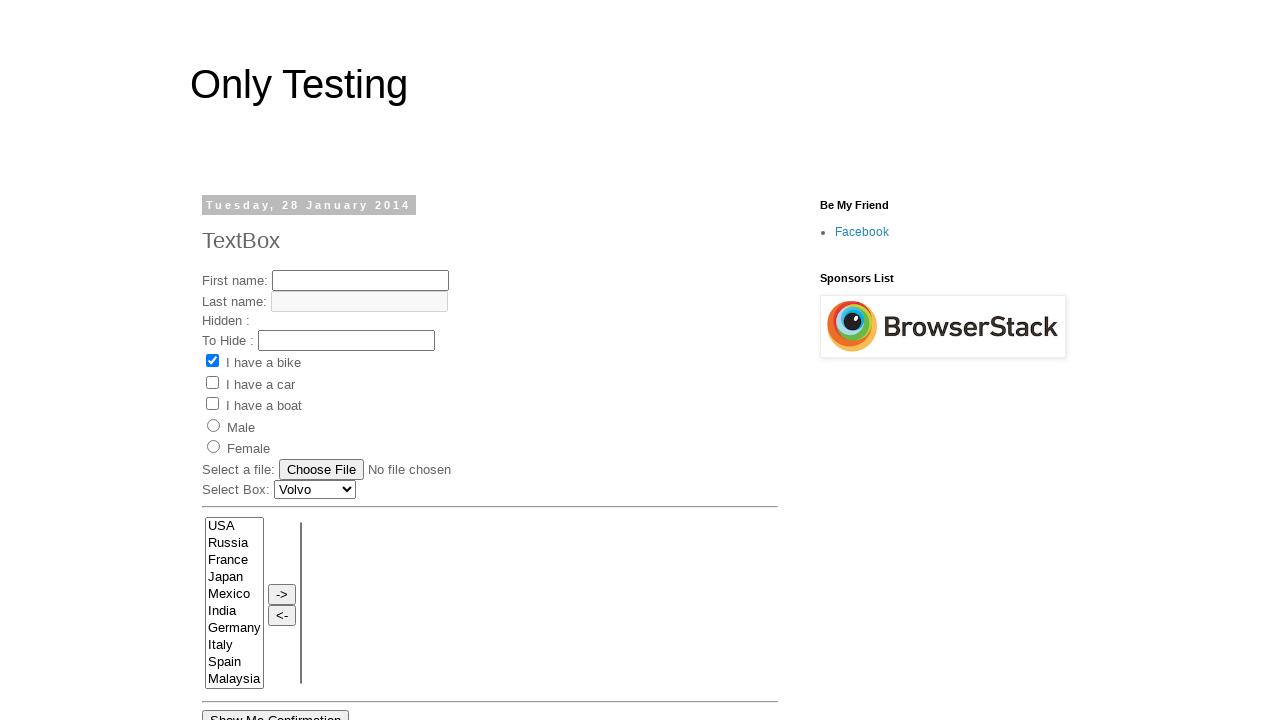

Clicked 'Show Me Alert' button to trigger alert at (252, 360) on input[value*='Me Alert']
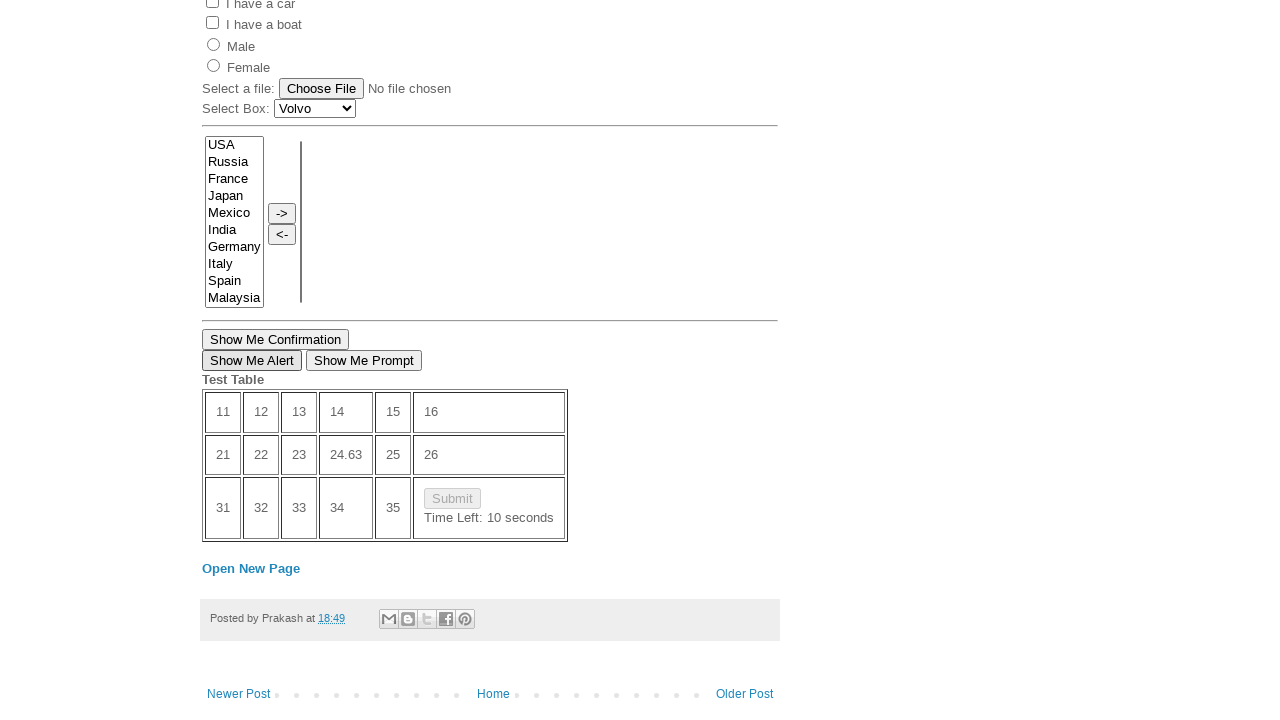

Set up alert dialog handler to dismiss alert
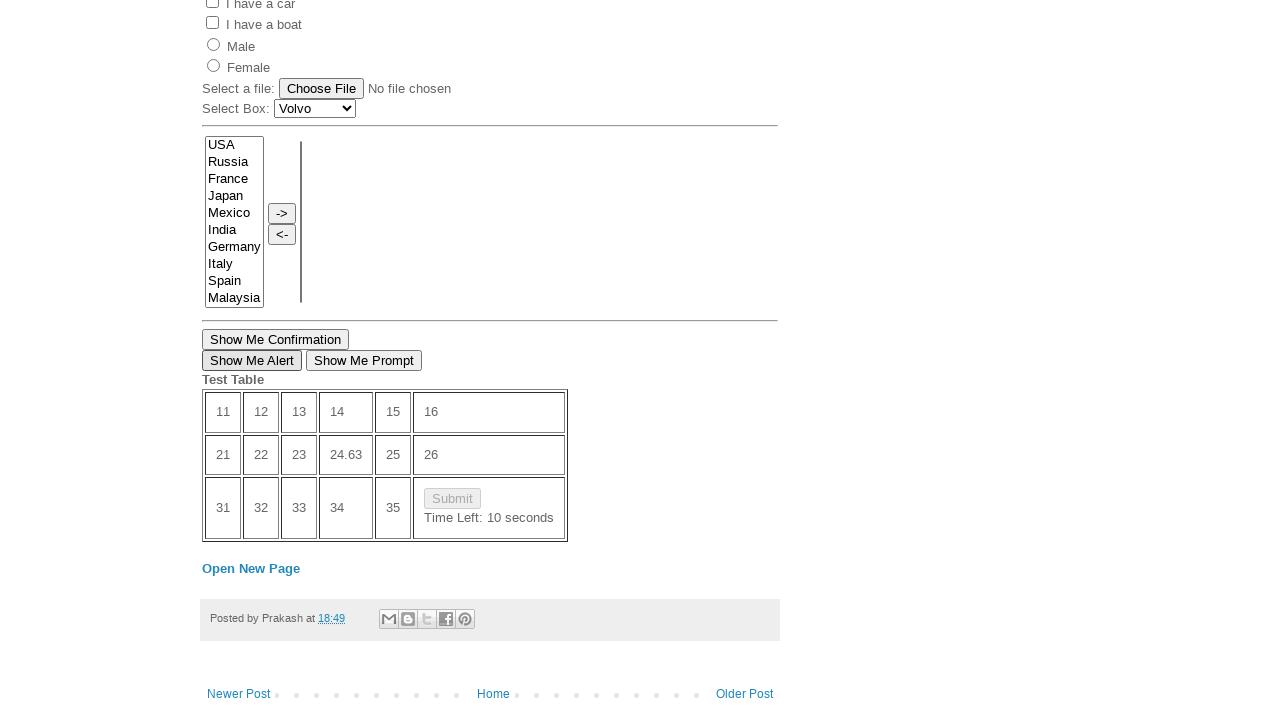

Waited for alert to be dismissed
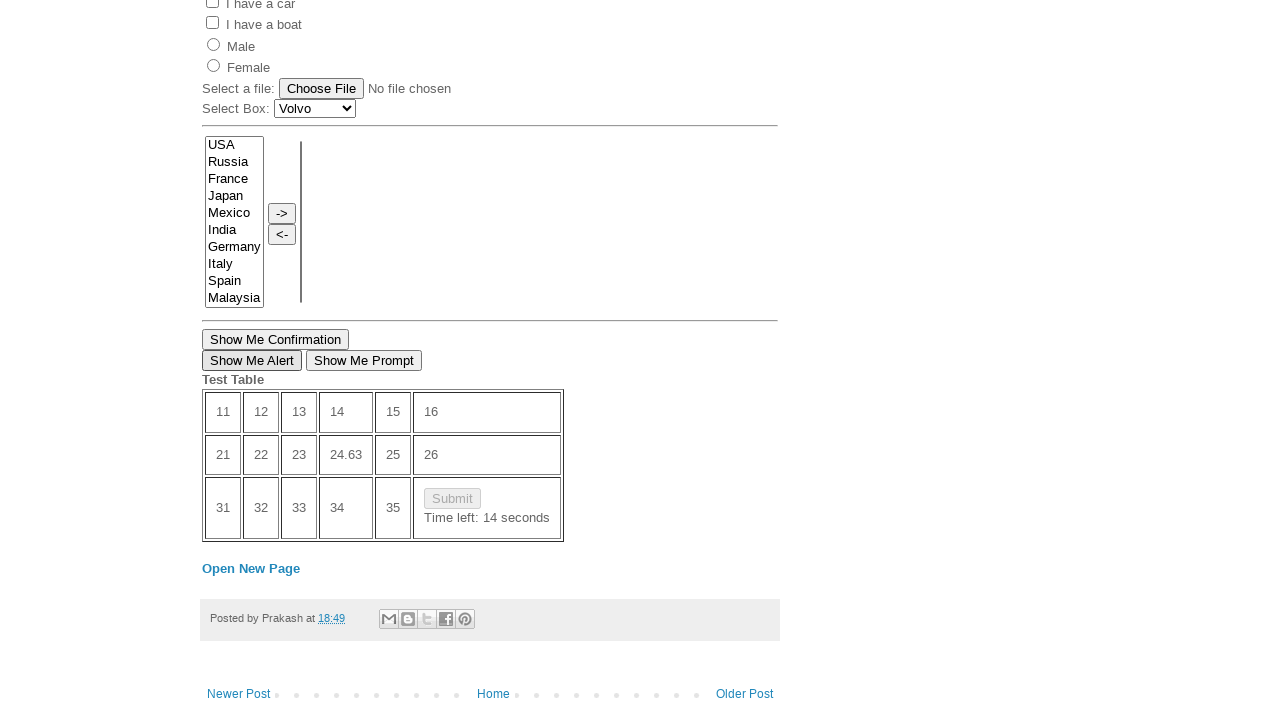

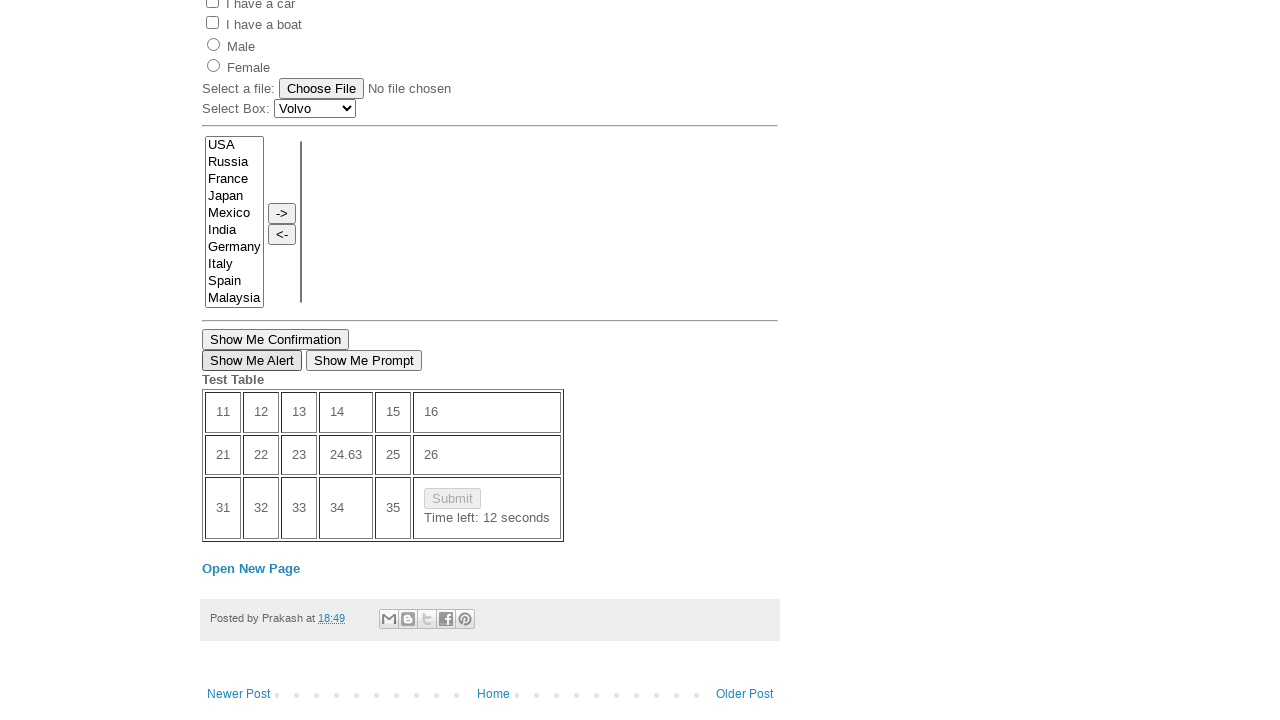